Tests editing a todo item by double-clicking, modifying the text, and pressing Enter

Starting URL: https://demo.playwright.dev/todomvc

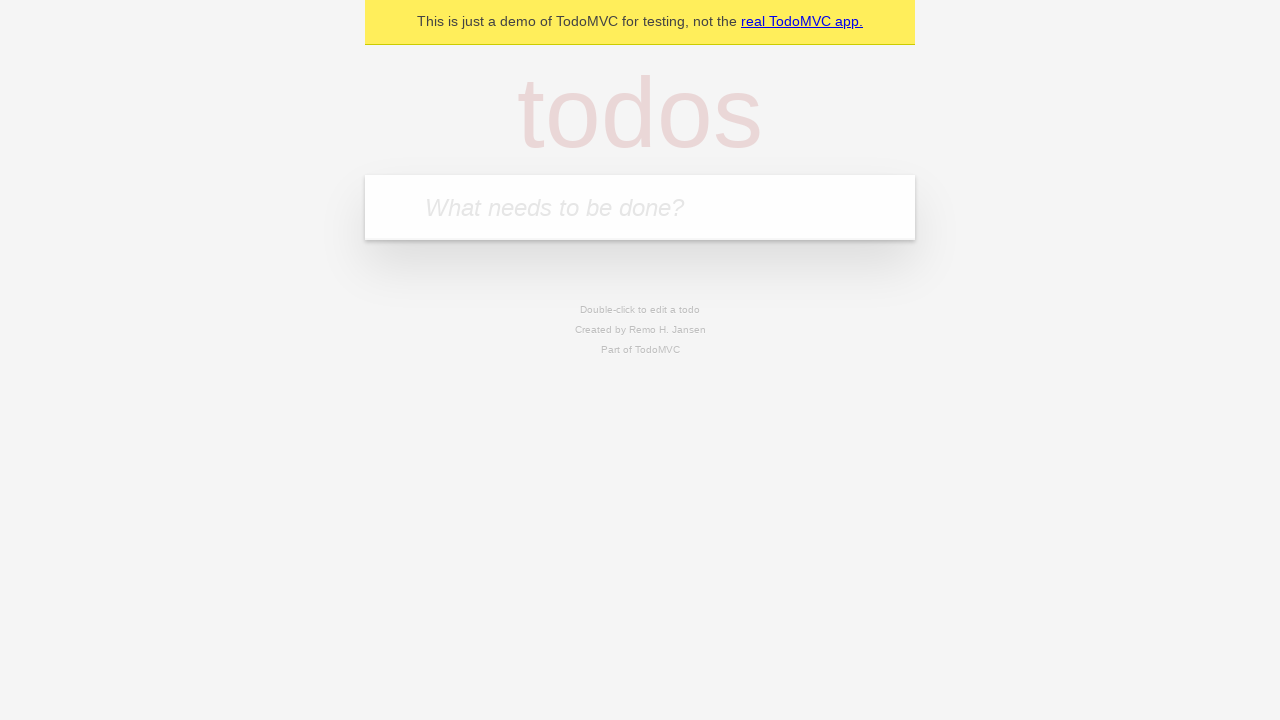

Filled todo input with 'buy some cheese' on internal:attr=[placeholder="What needs to be done?"i]
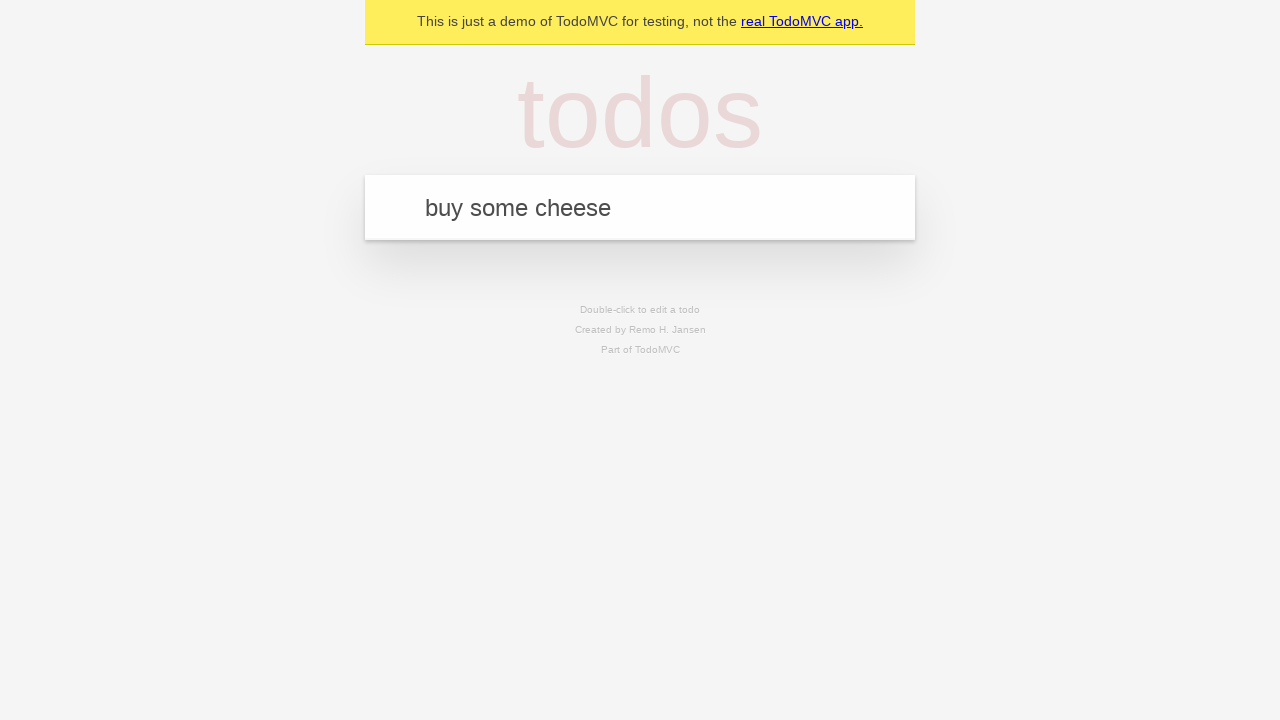

Pressed Enter to add first todo on internal:attr=[placeholder="What needs to be done?"i]
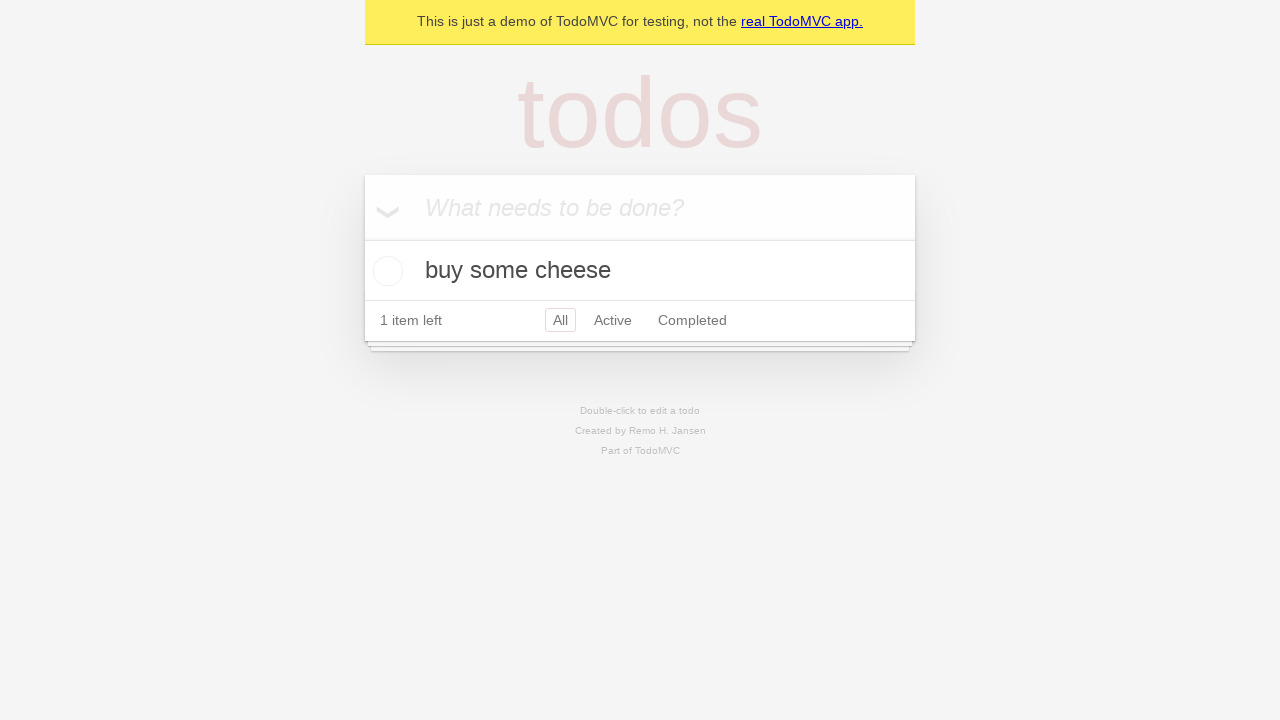

Filled todo input with 'feed the cat' on internal:attr=[placeholder="What needs to be done?"i]
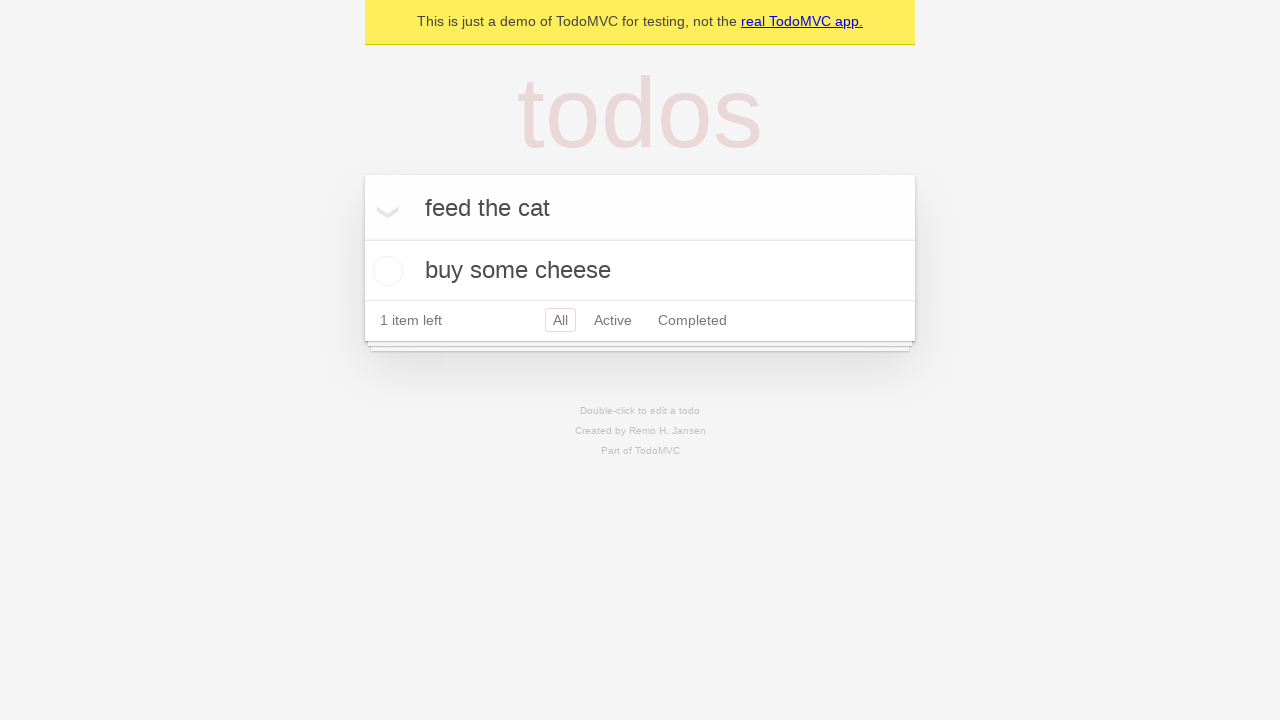

Pressed Enter to add second todo on internal:attr=[placeholder="What needs to be done?"i]
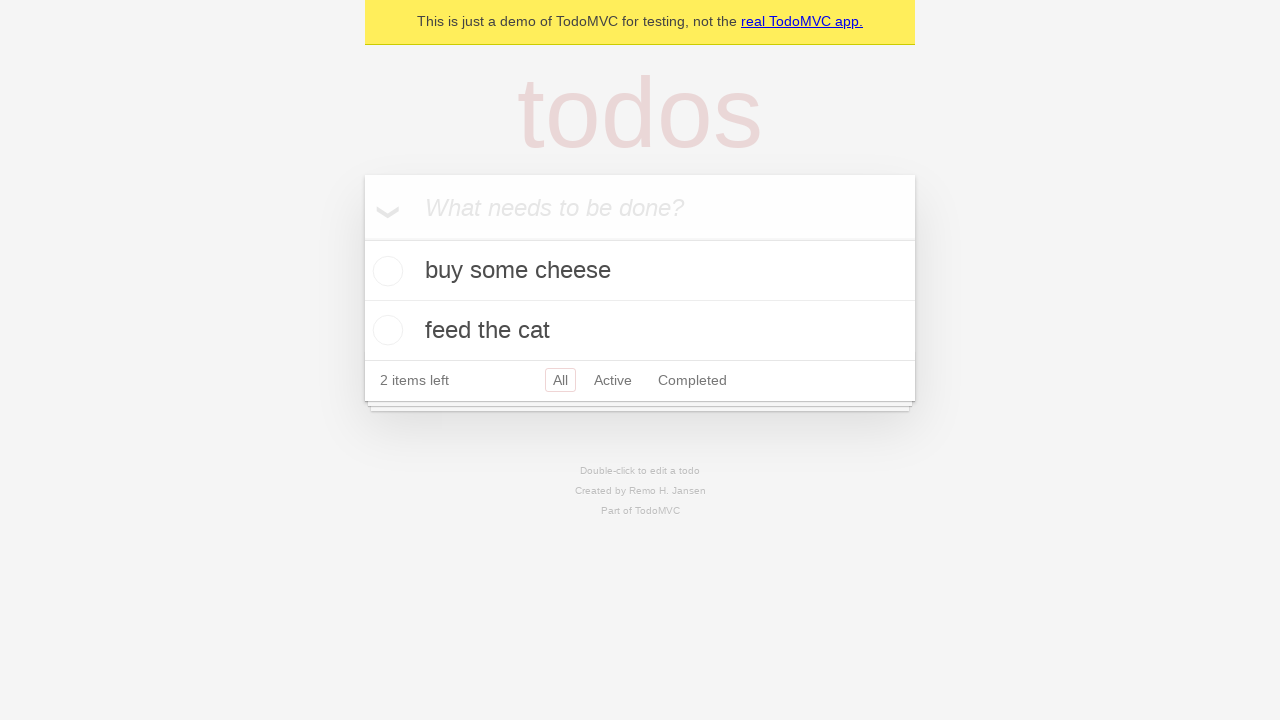

Filled todo input with 'book a doctors appointment' on internal:attr=[placeholder="What needs to be done?"i]
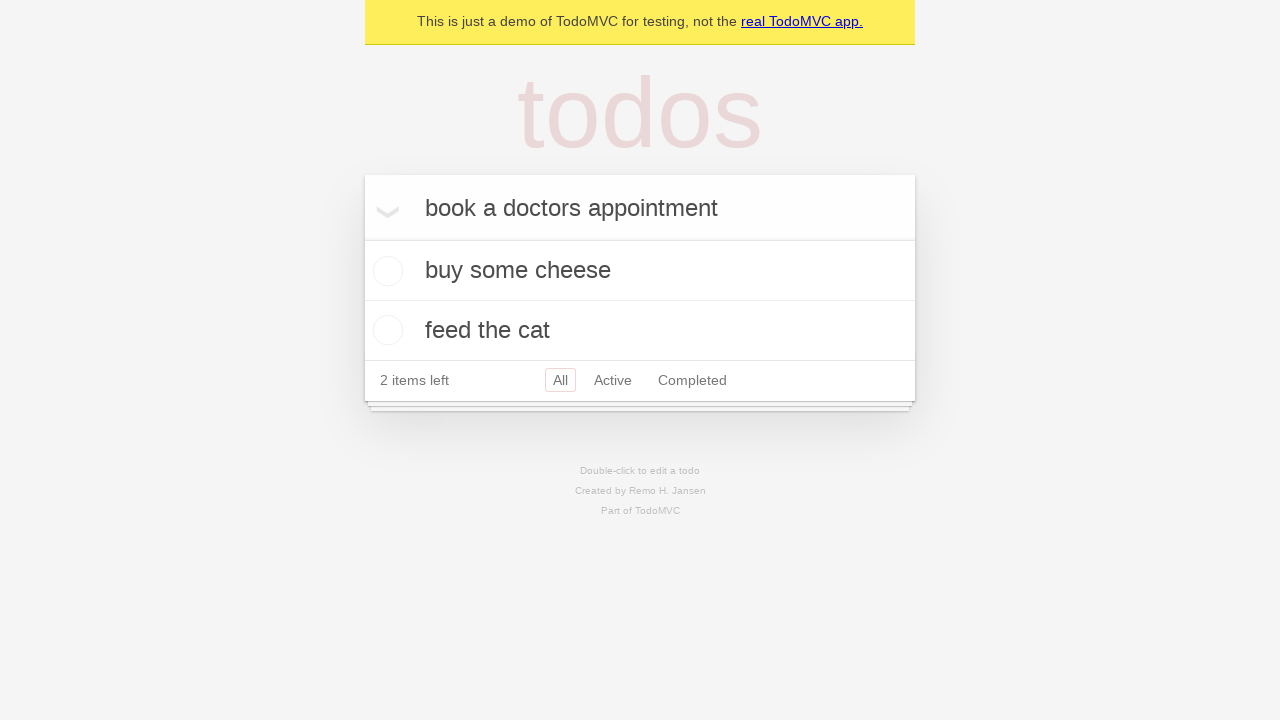

Pressed Enter to add third todo on internal:attr=[placeholder="What needs to be done?"i]
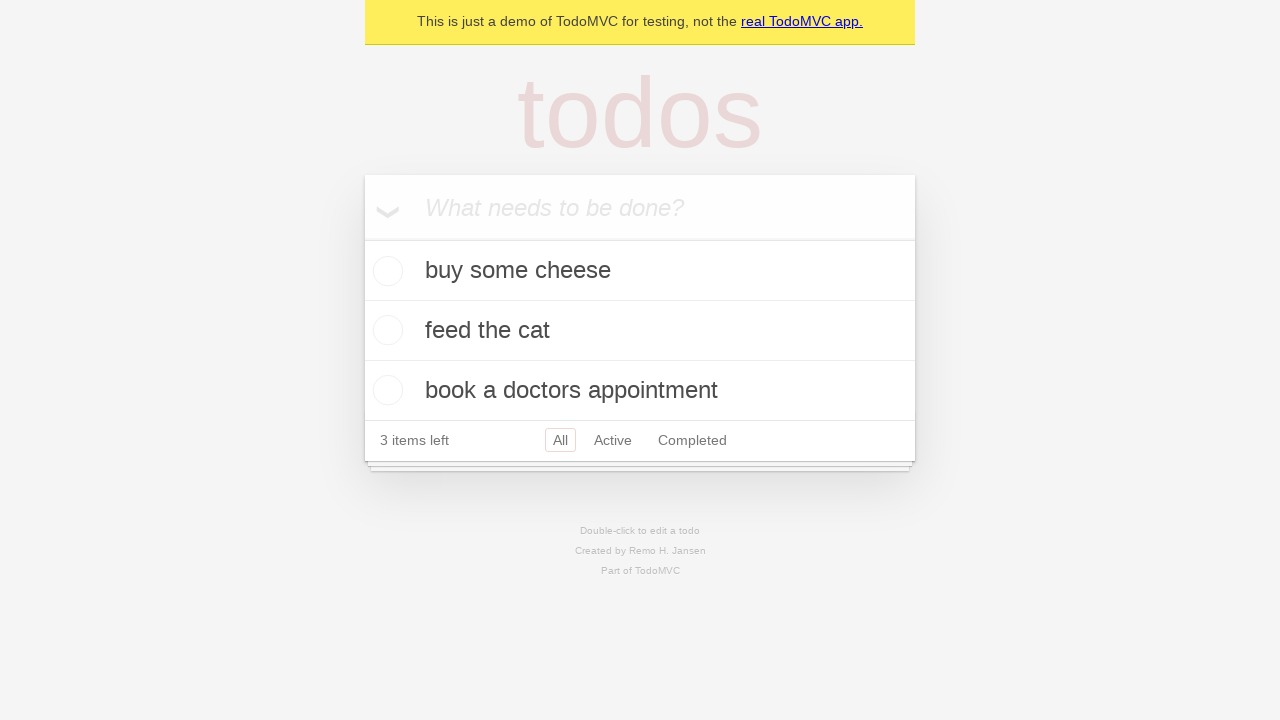

Double-clicked second todo item to enter edit mode at (640, 331) on [data-testid='todo-item'] >> nth=1
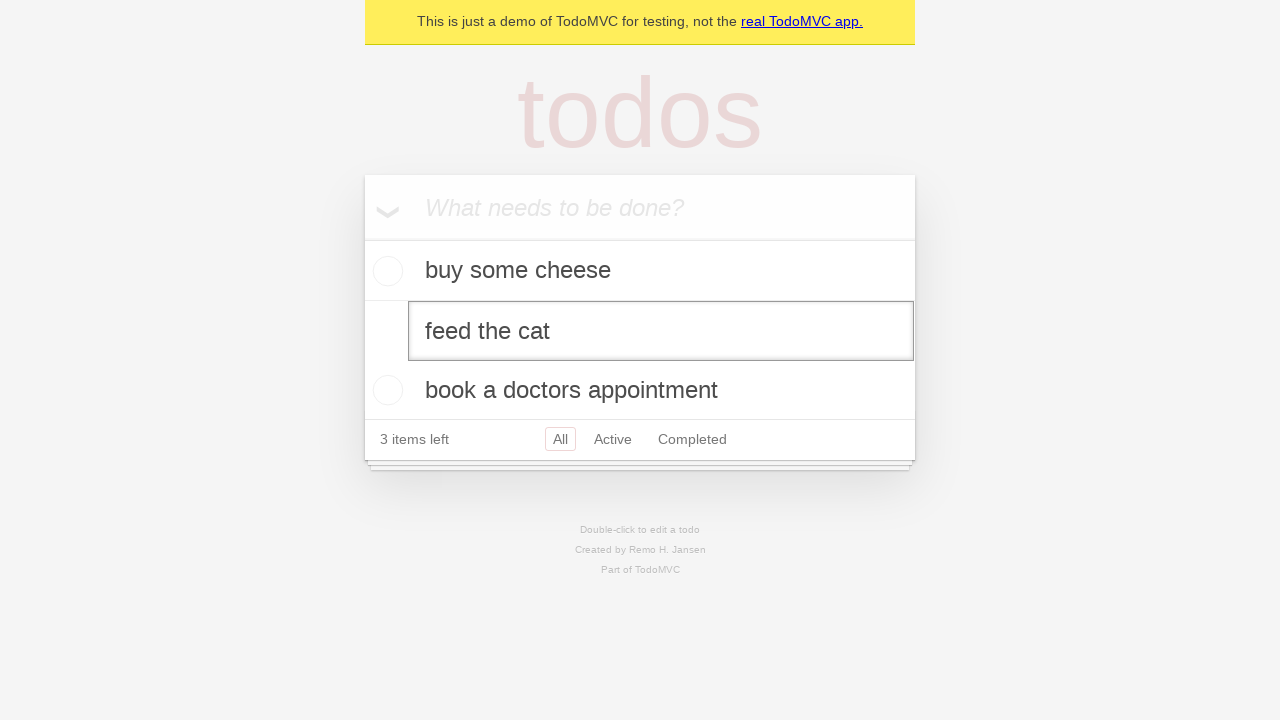

Updated todo text to 'buy some sausages' in edit field on [data-testid='todo-item'] >> nth=1 >> internal:role=textbox[name="Edit"i]
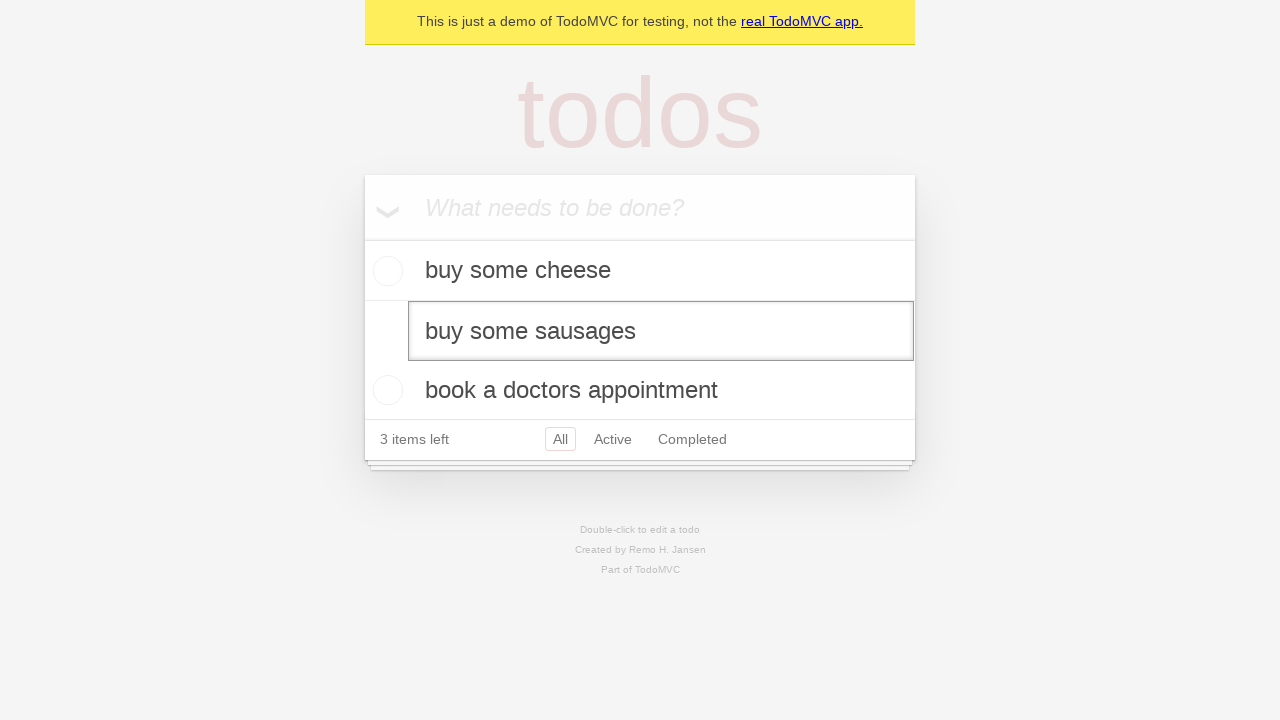

Pressed Enter to confirm todo edit on [data-testid='todo-item'] >> nth=1 >> internal:role=textbox[name="Edit"i]
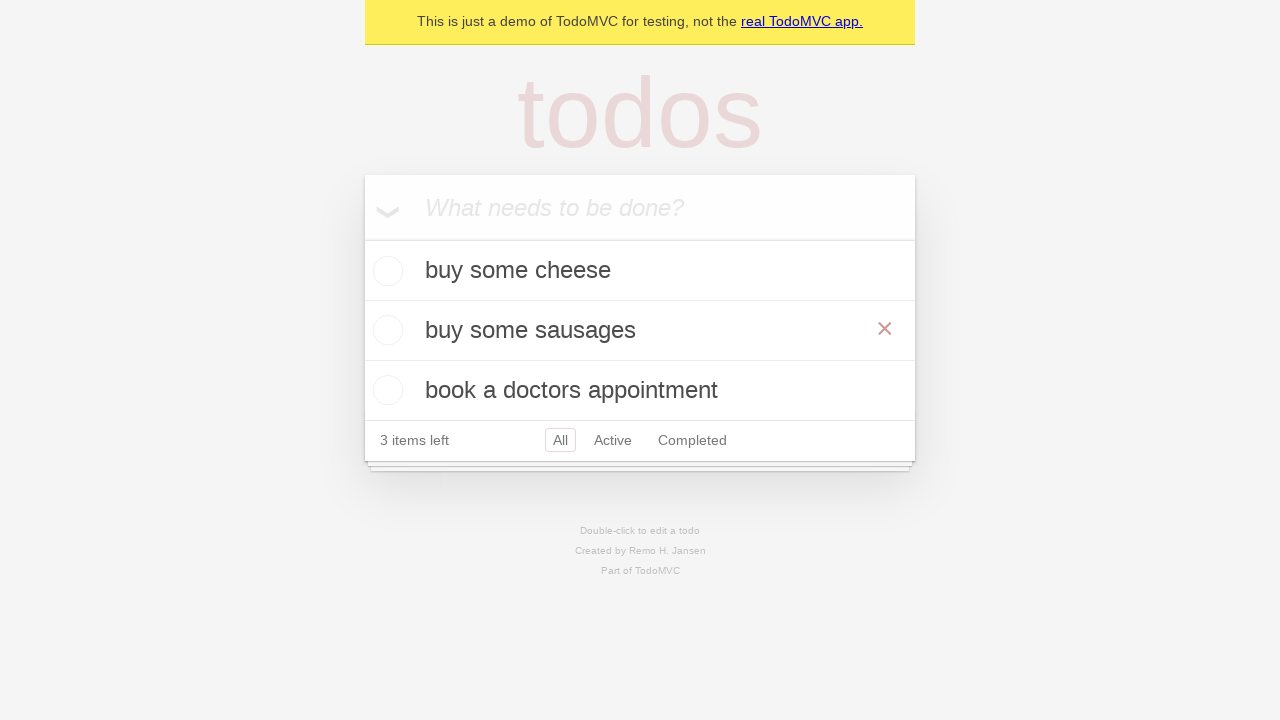

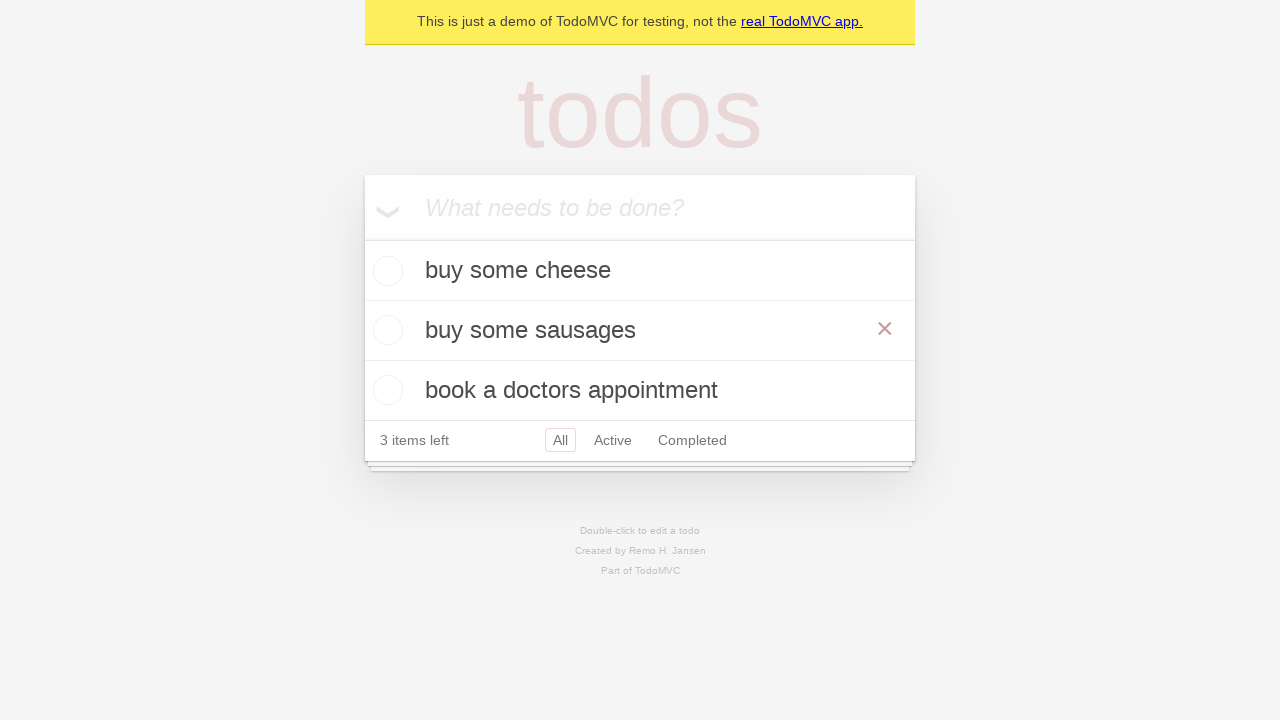